Tests filling out the first name and last name fields on a practice automation form, with the last name being entered in uppercase using shift key

Starting URL: https://demoqa.com/automation-practice-form

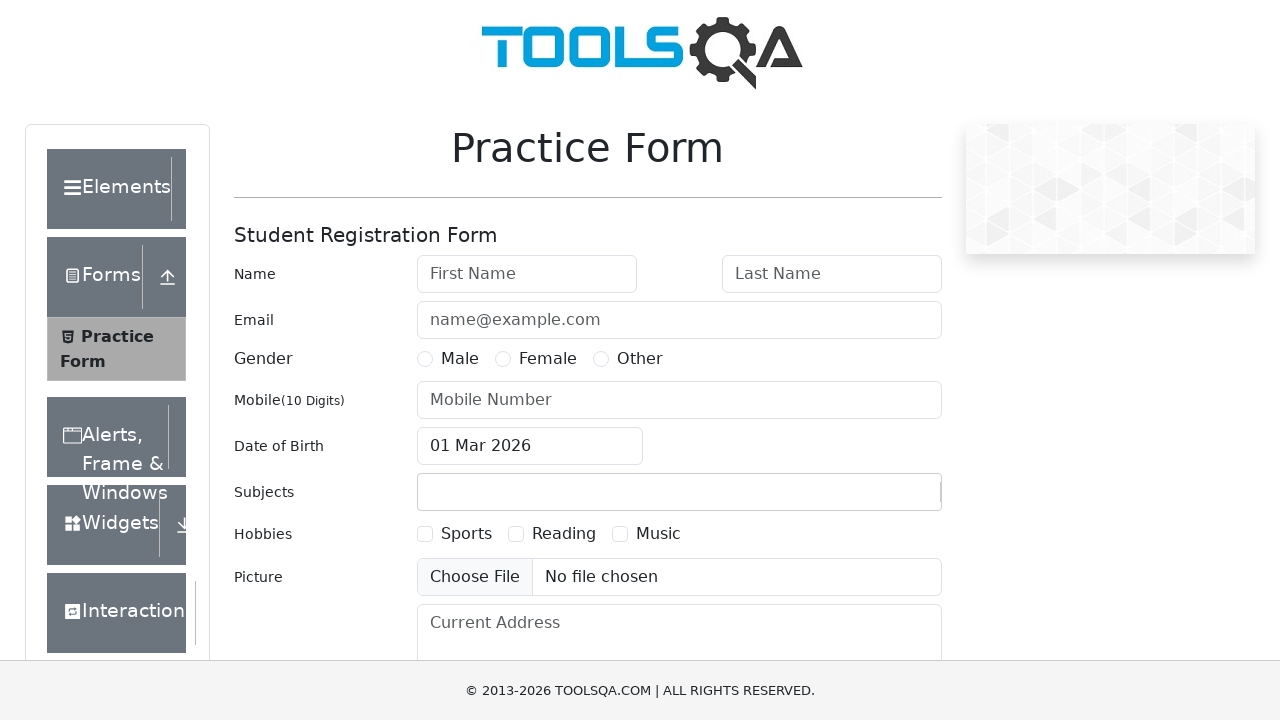

Filled first name field with 'vignesh' on #firstName
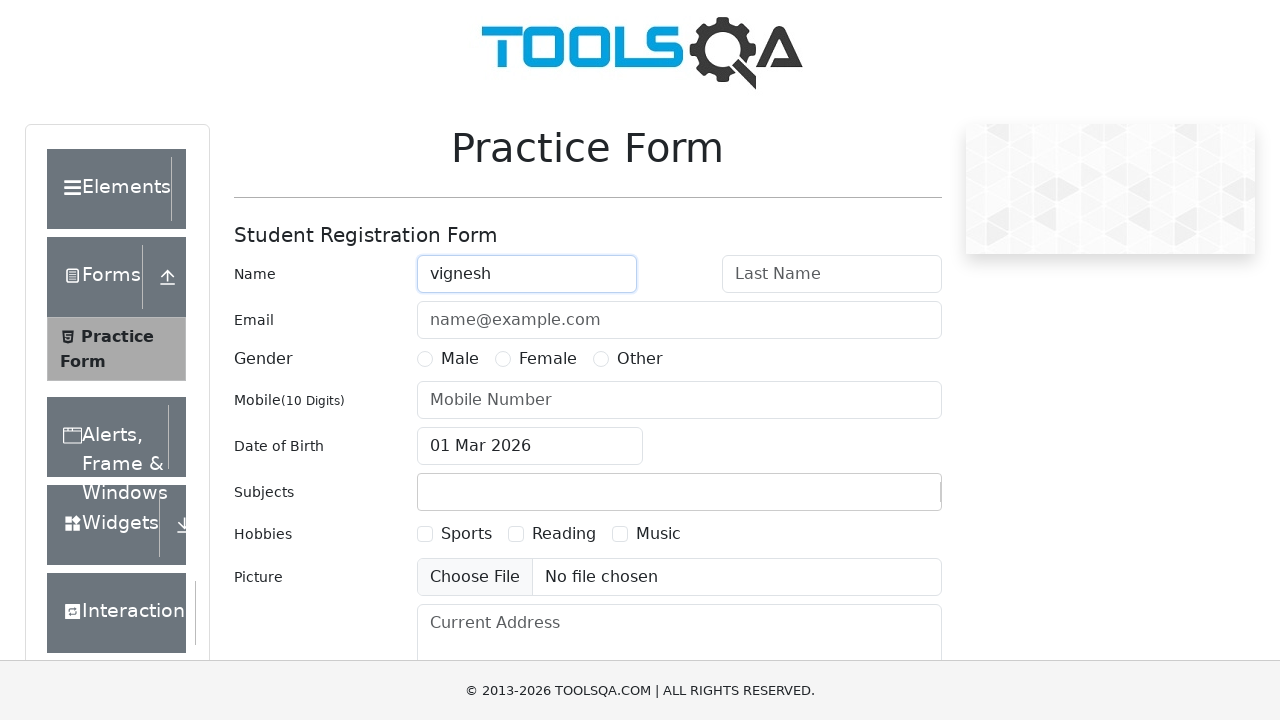

Filled last name field with 'KUMAR' in uppercase on #lastName
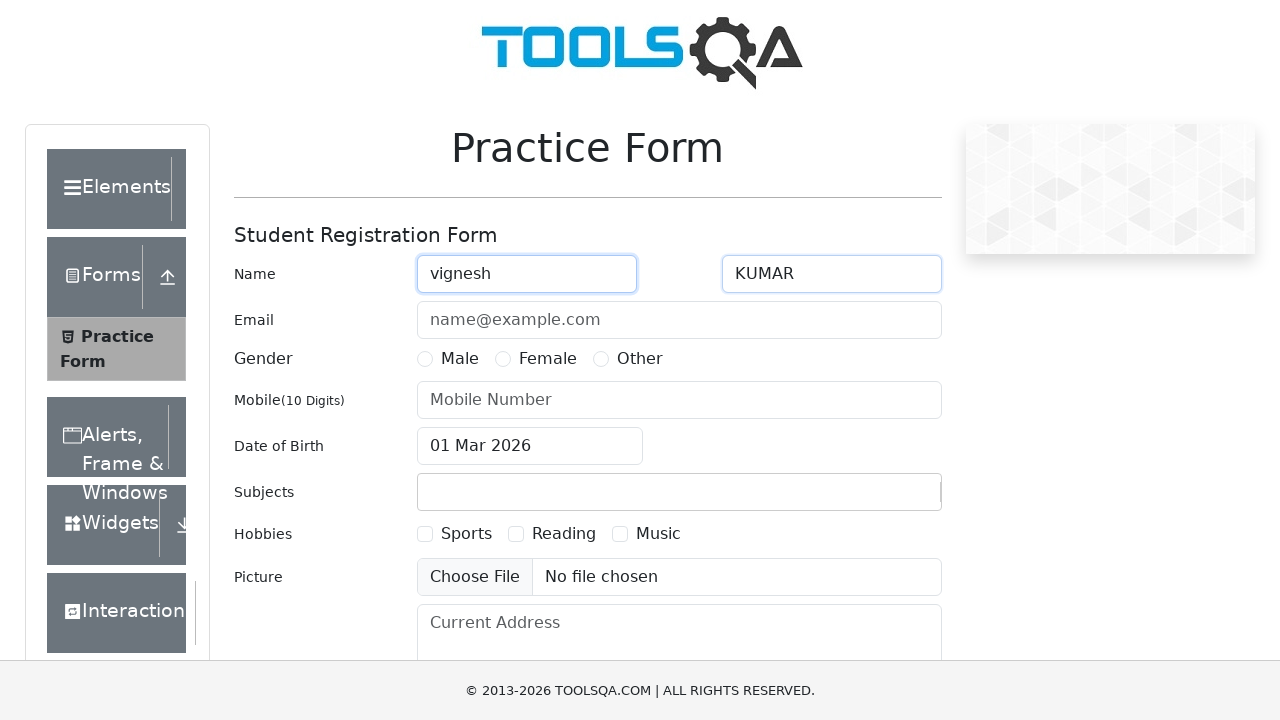

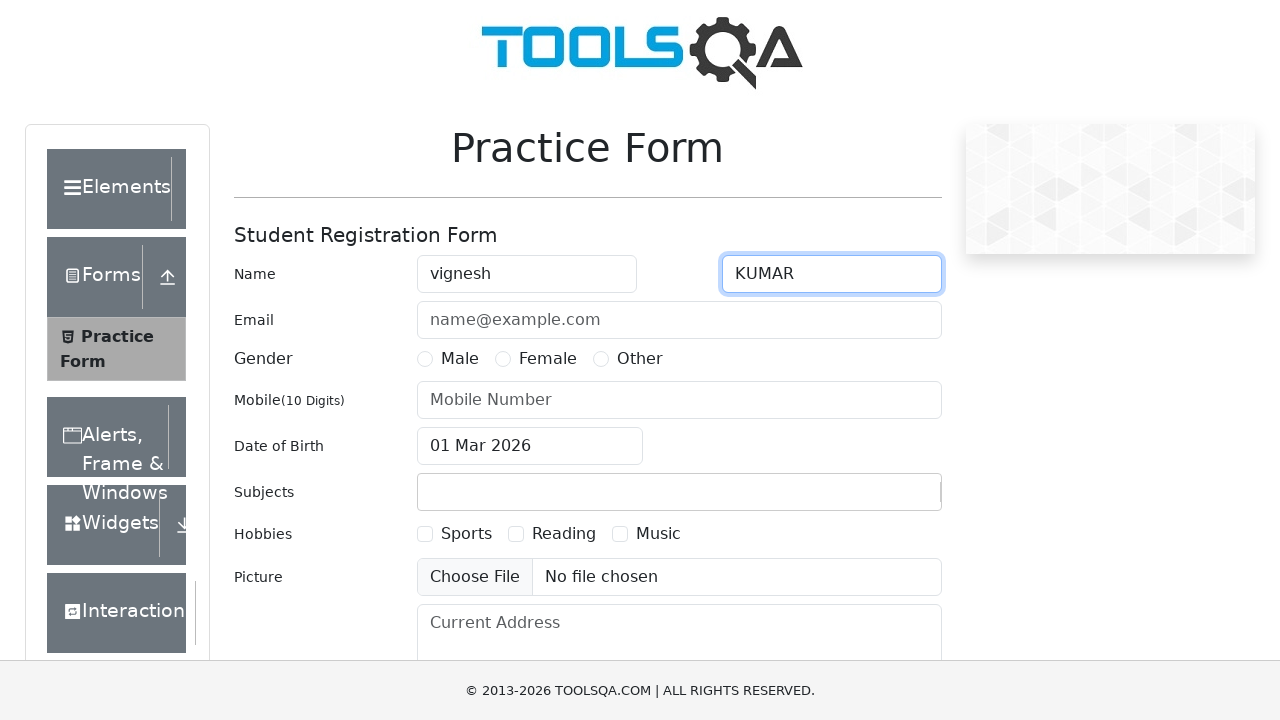